Verifies that the page title is "OrangeHRM" on the login page

Starting URL: http://orangehrm.qedgetech.com/symfony/web/index.php/auth/login

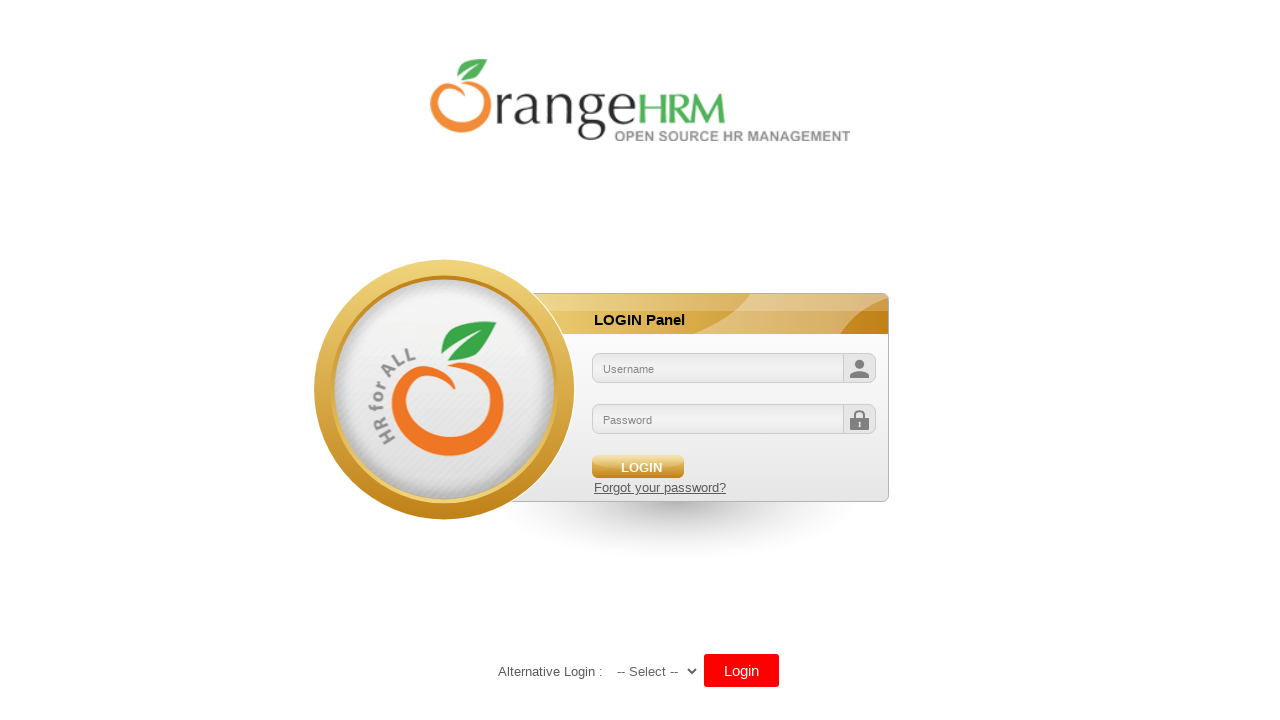

Navigated to OrangeHRM login page
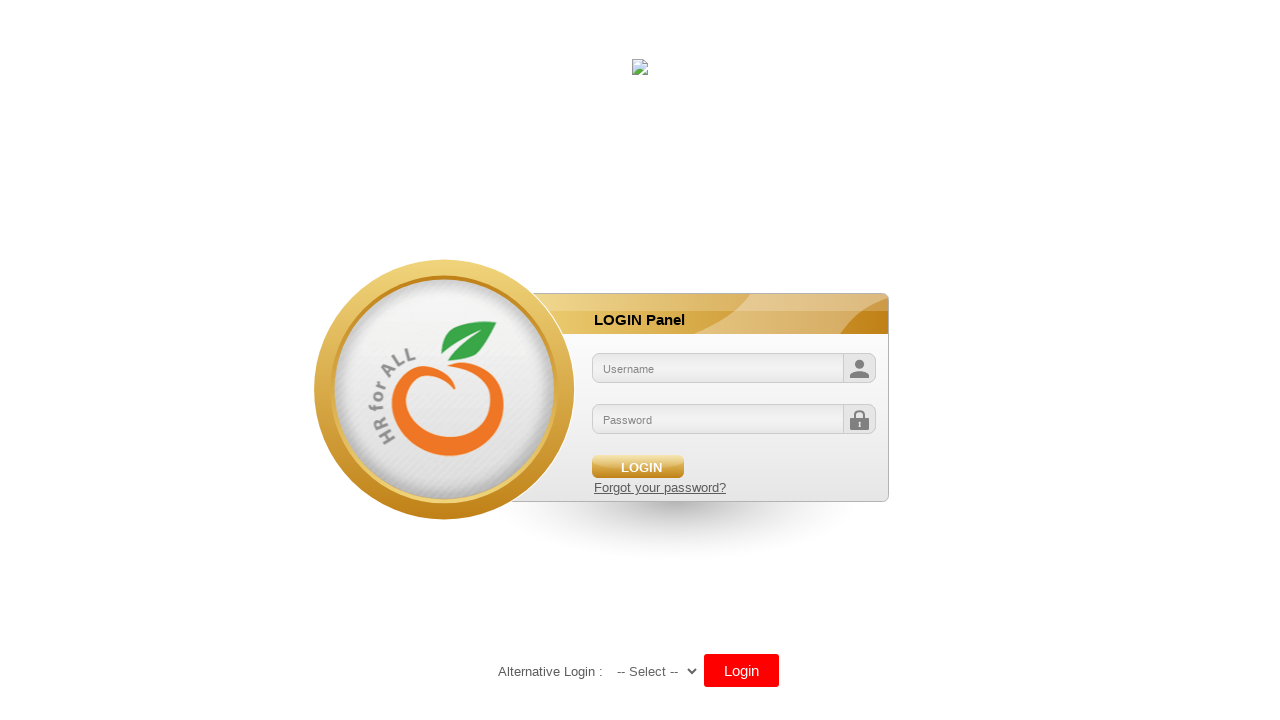

Verified page title is 'OrangeHRM'
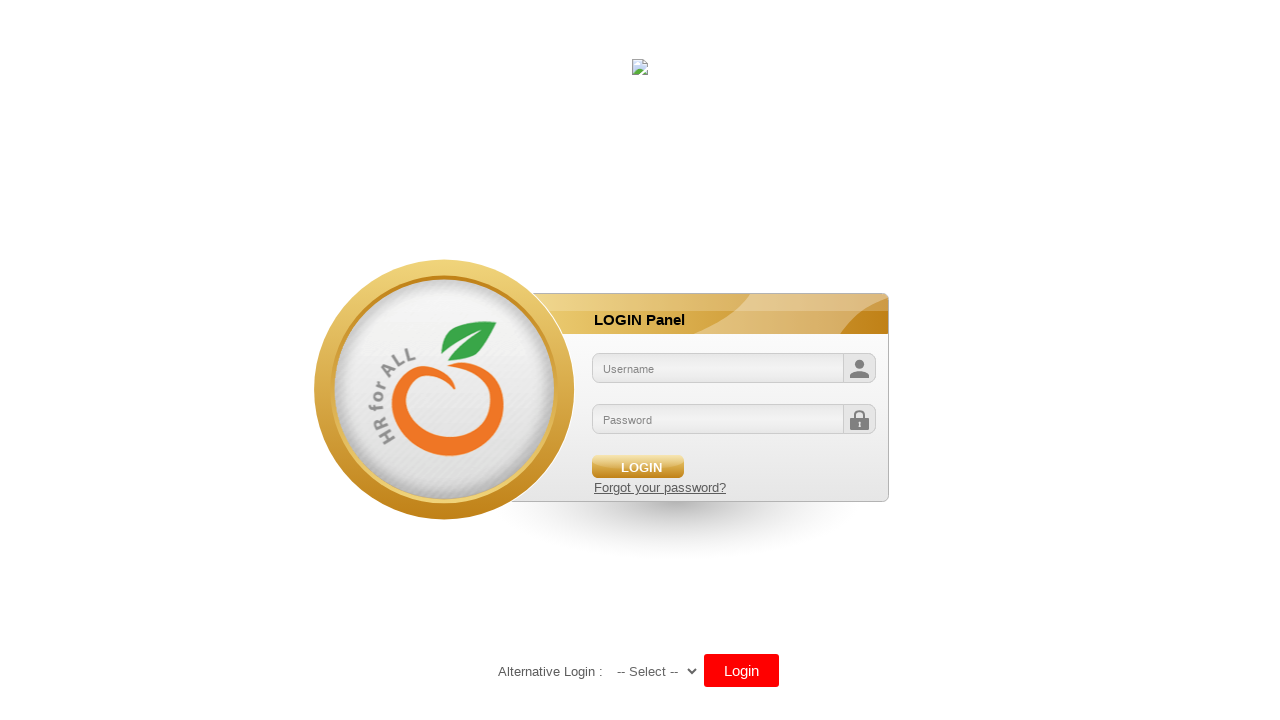

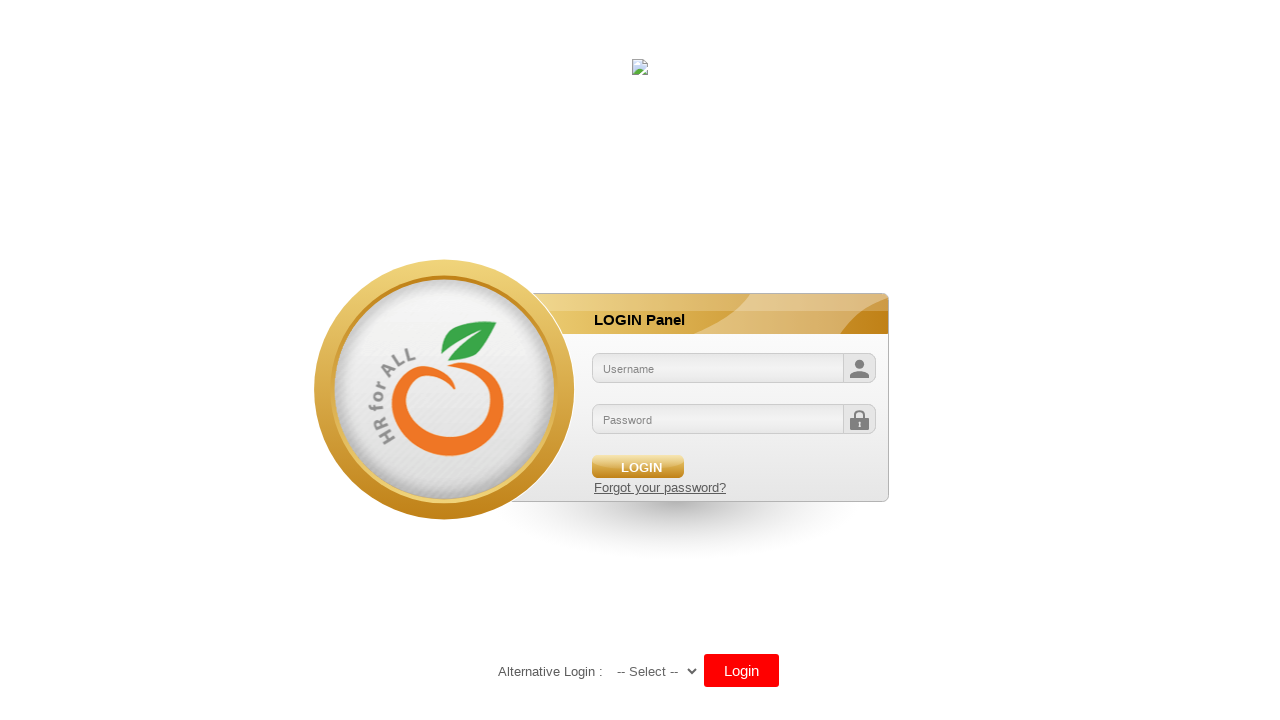